Navigates to the Hotpepper Japan restaurant website and clicks on the Hokkaido region link to browse restaurants in that area.

Starting URL: https://www.hotpepper.jp/

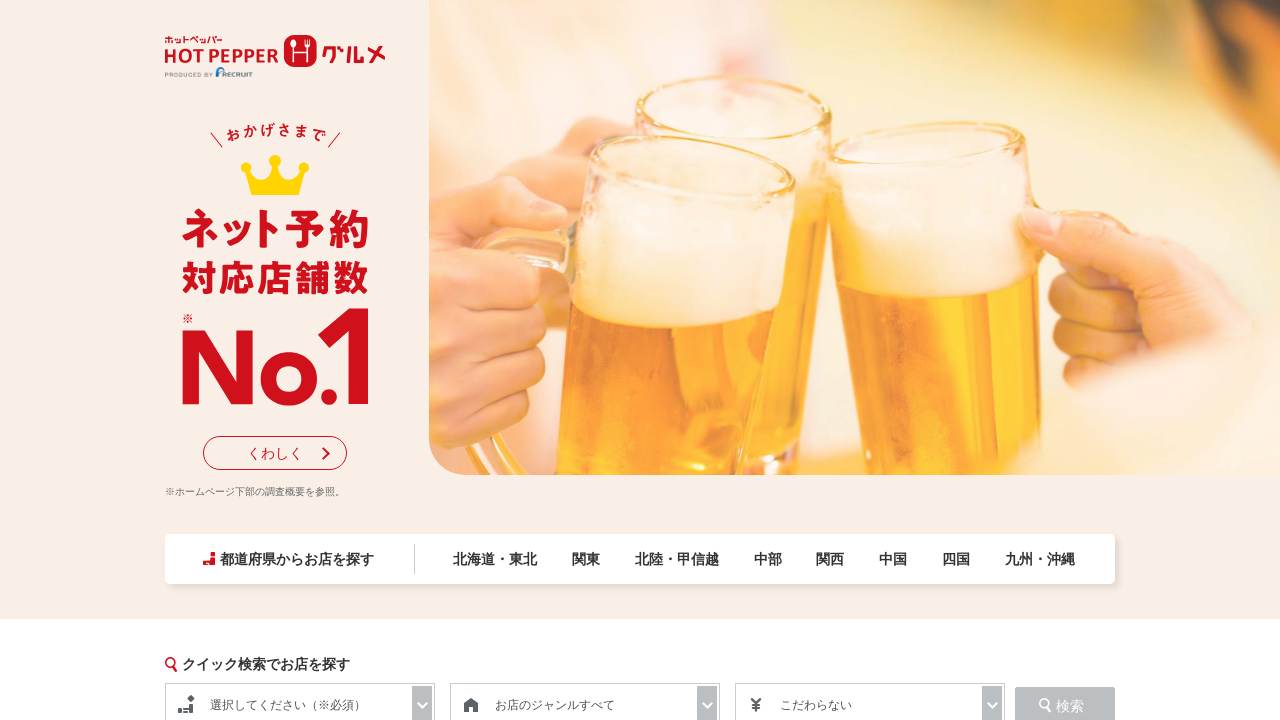

Navigated to Hotpepper Japan website
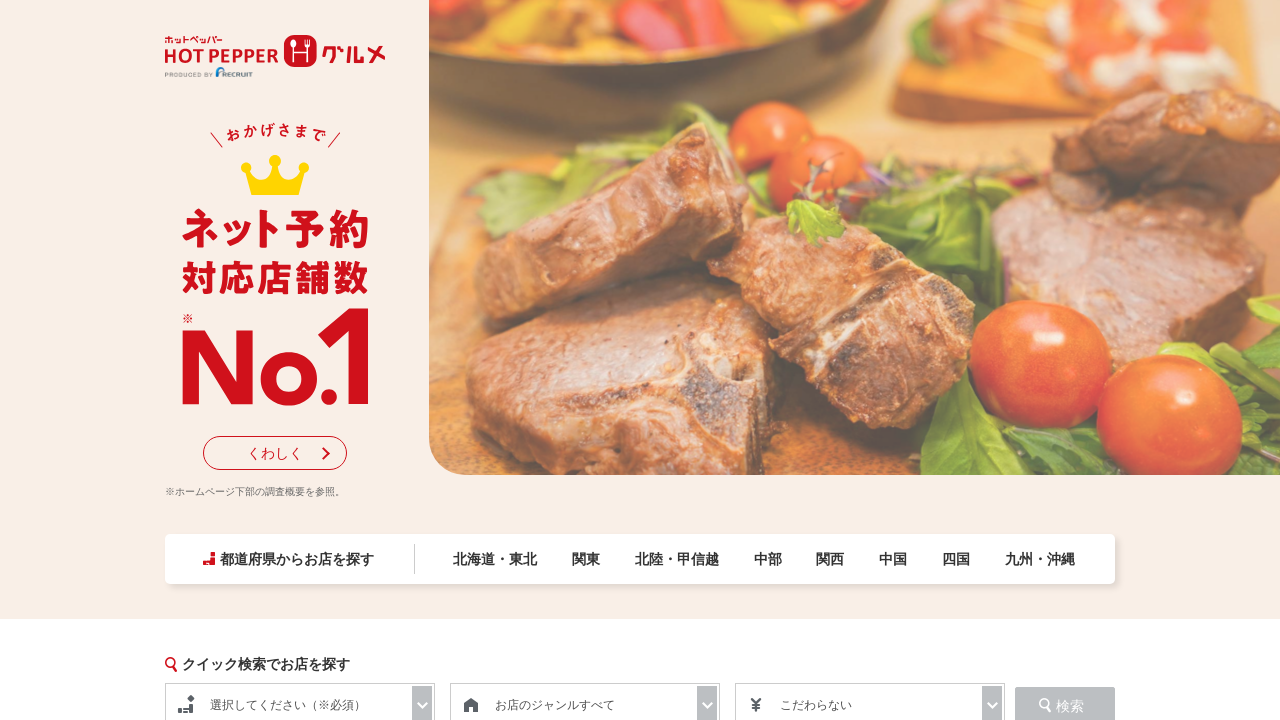

Clicked on Hokkaido region link at (495, 559) on text=北海道
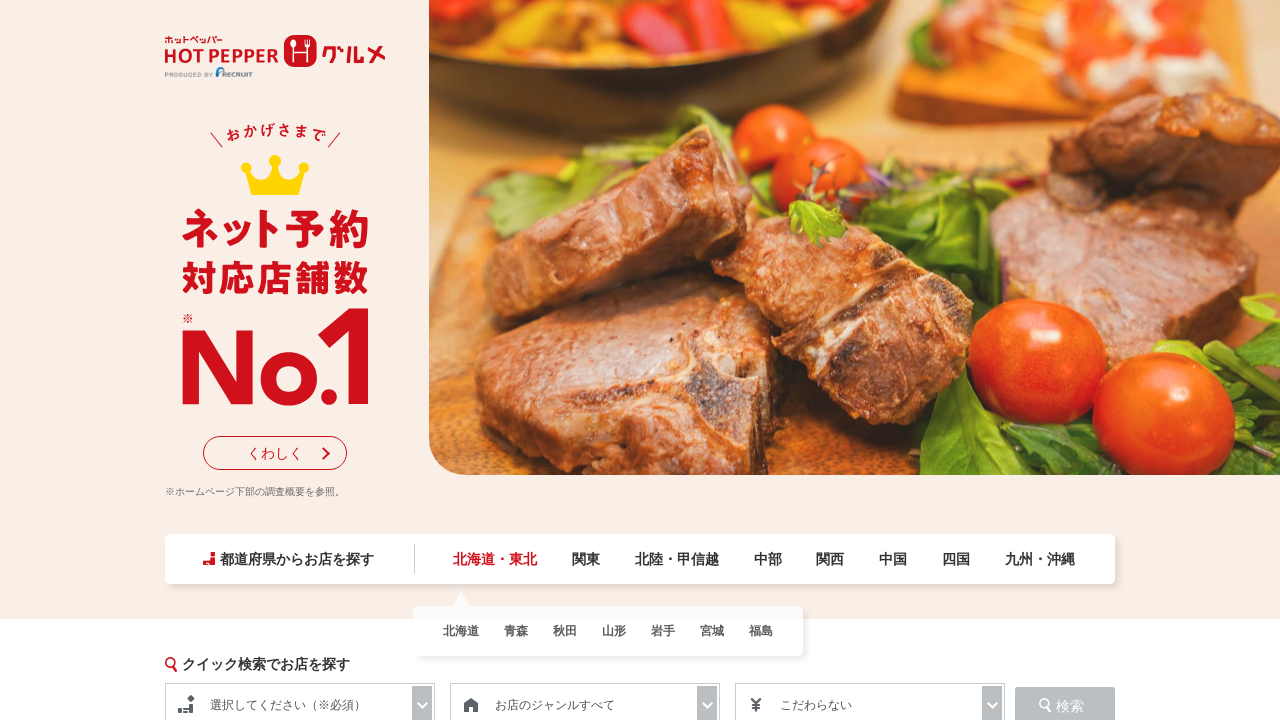

Page load completed after navigating to Hokkaido restaurants
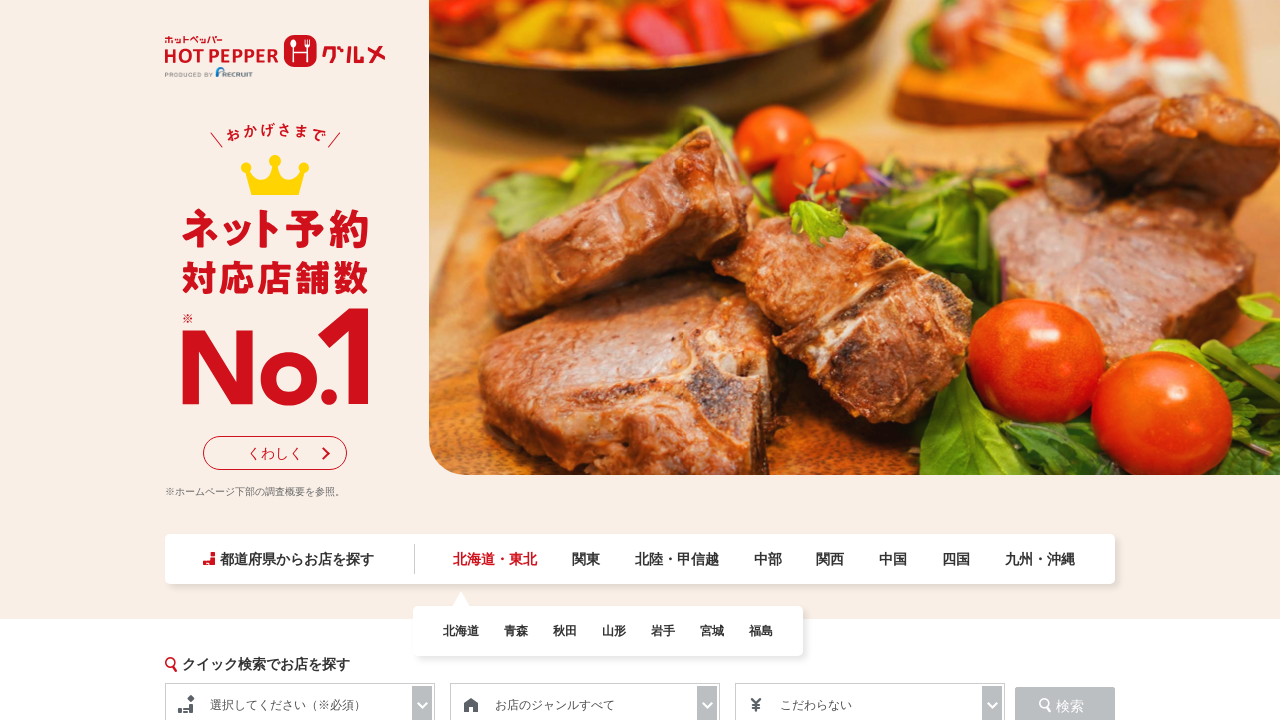

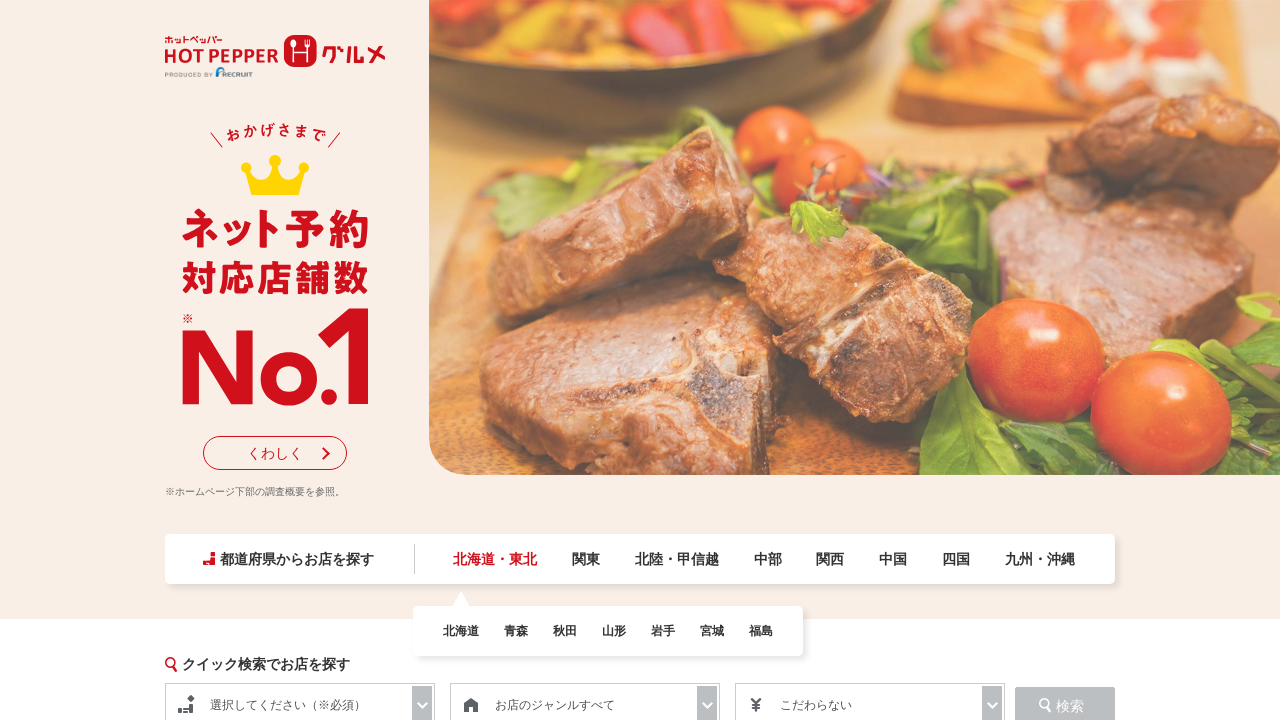